Tests that clicking a button triggers a paragraph element to appear with expected text

Starting URL: https://testeroprogramowania.github.io/selenium/wait2.html

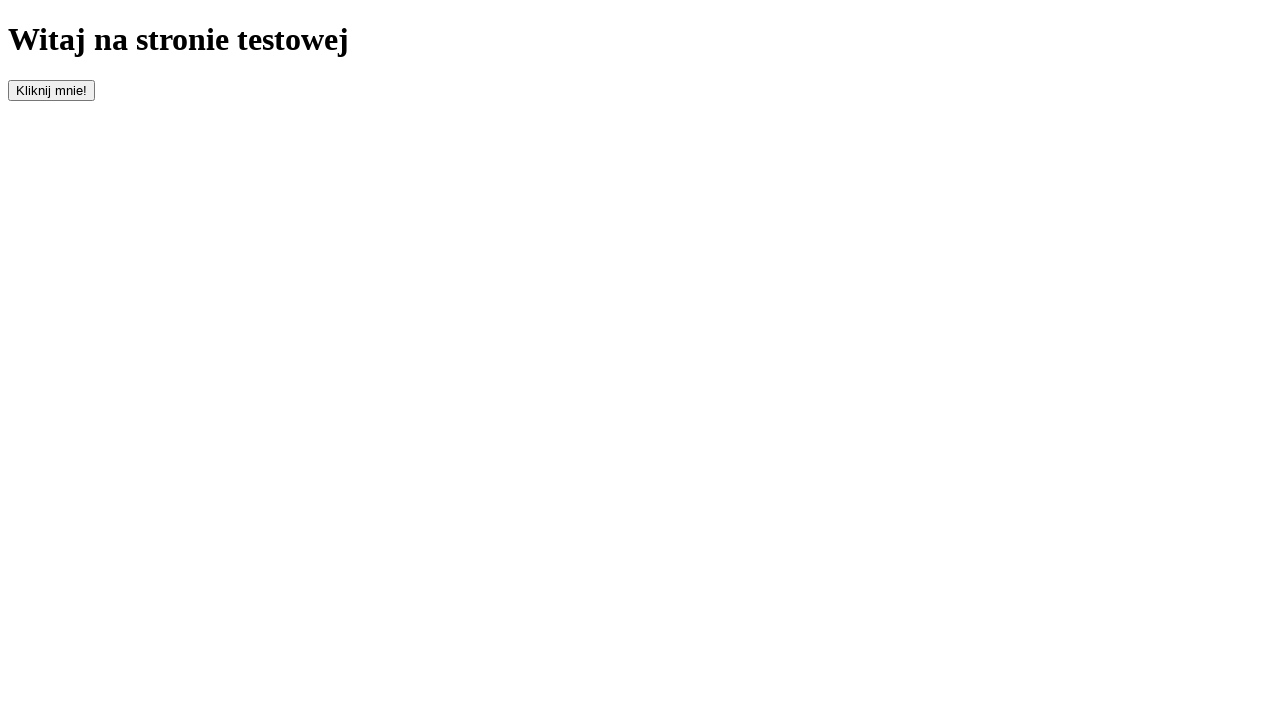

Clicked the button with id 'clickOnMe' to trigger paragraph appearance at (52, 90) on #clickOnMe
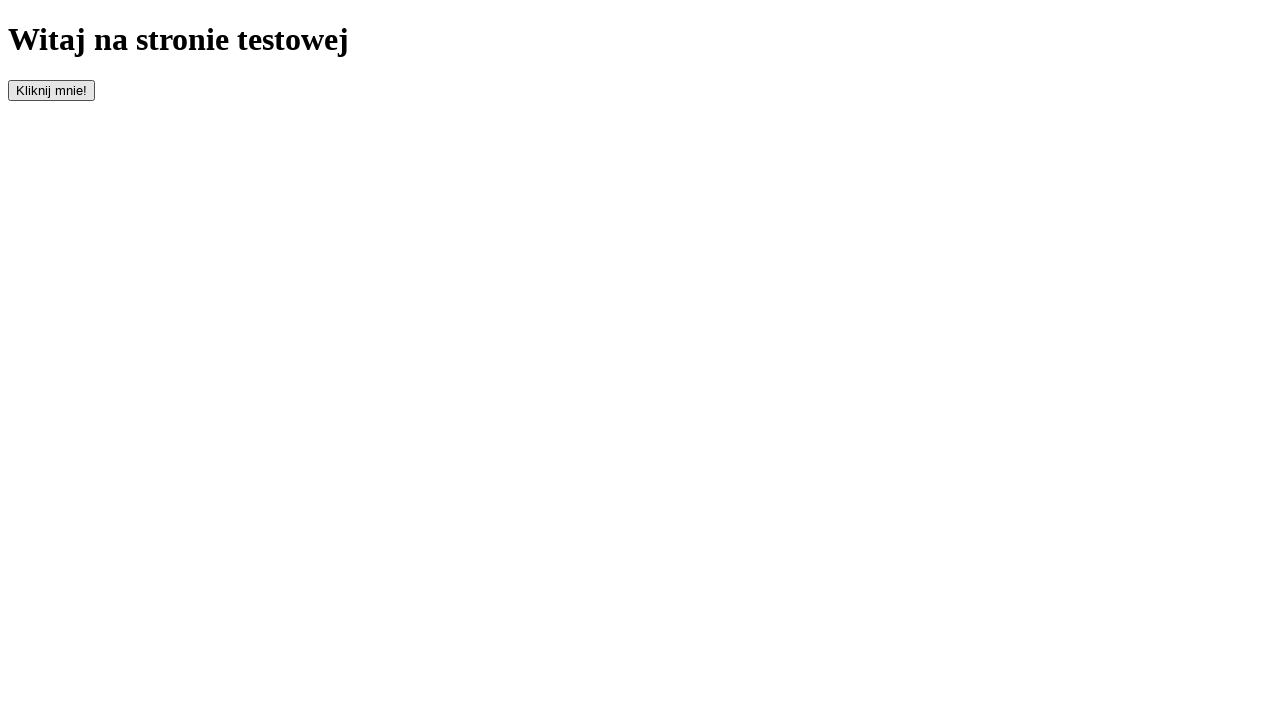

Paragraph element appeared on the page
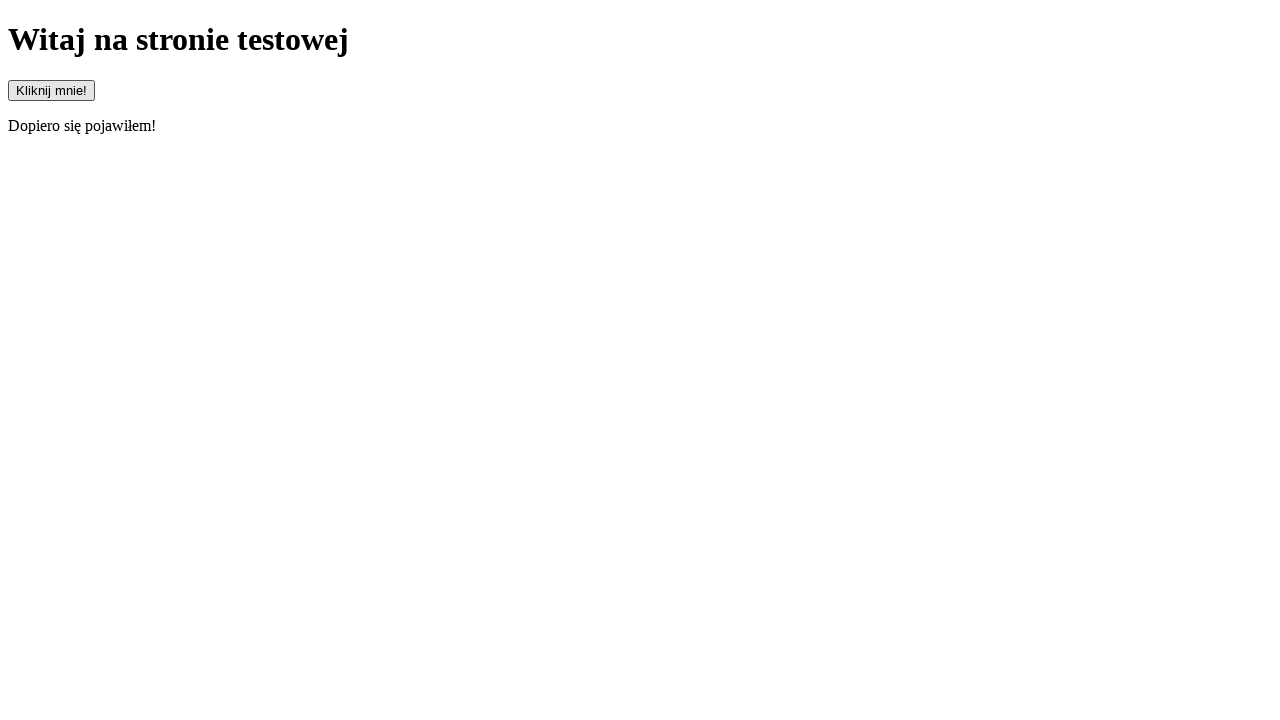

Retrieved paragraph text content
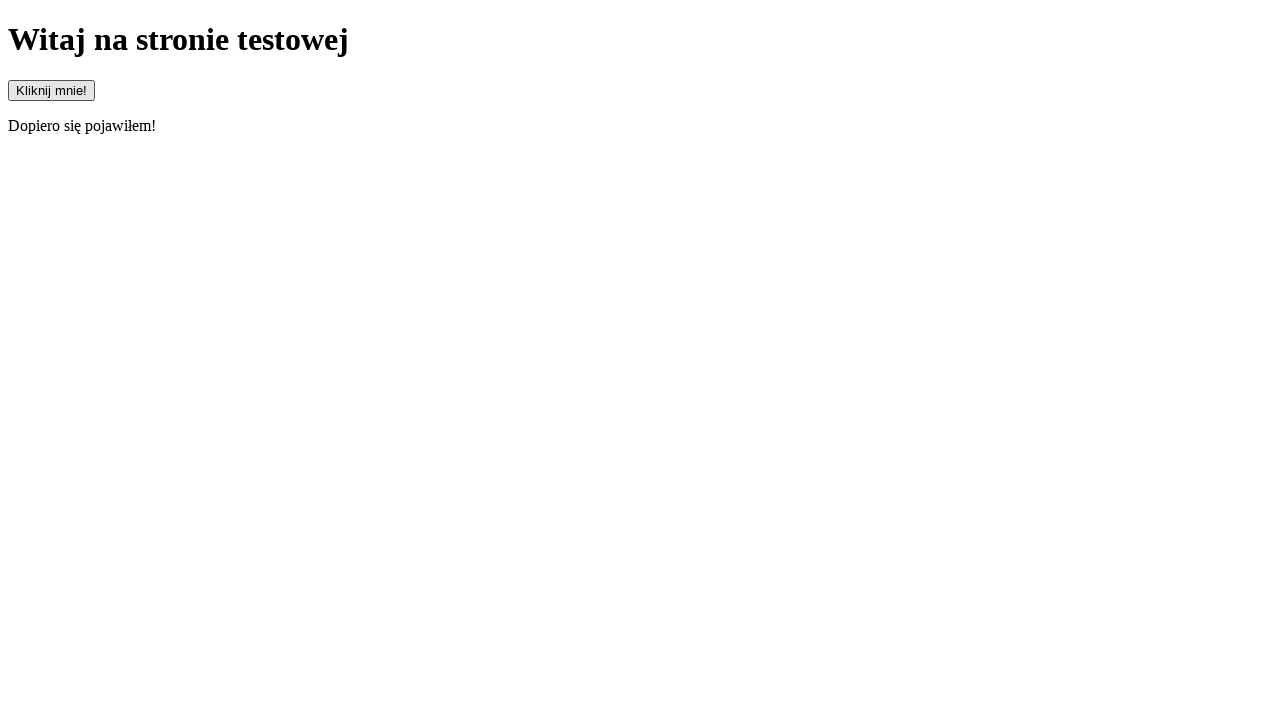

Assertion passed: paragraph contains expected text 'Dopiero się pojawiłem!'
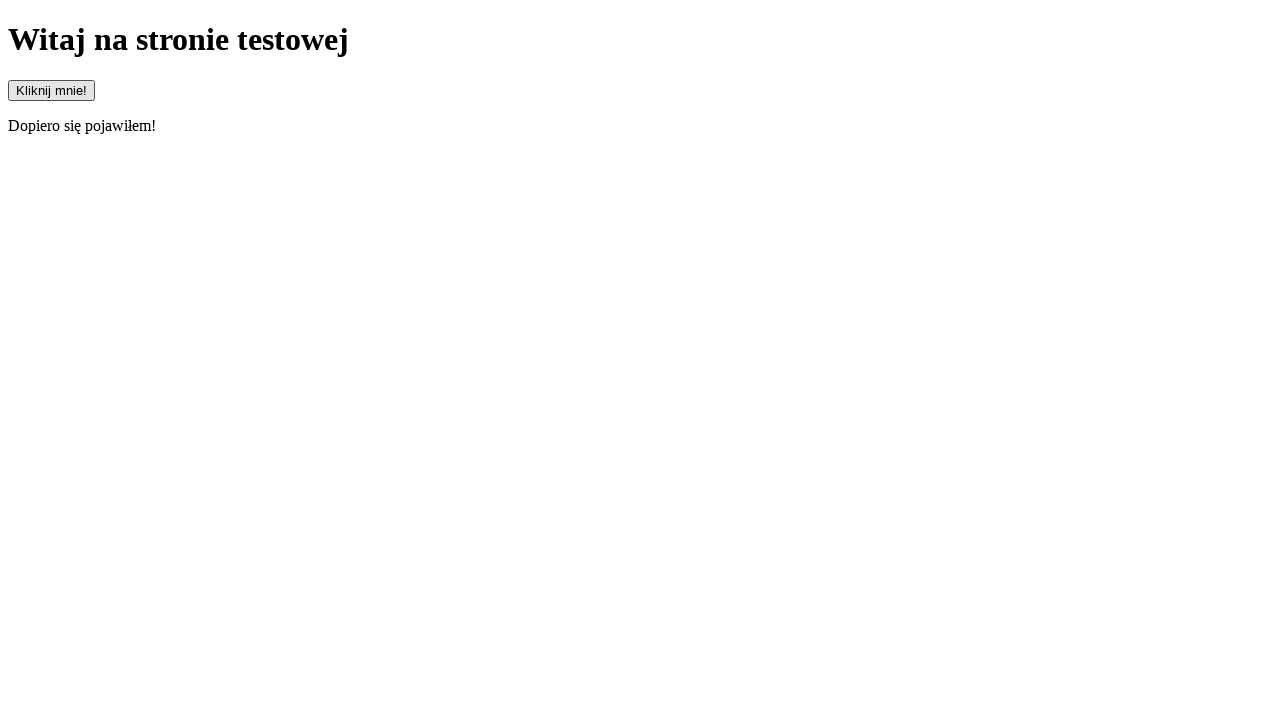

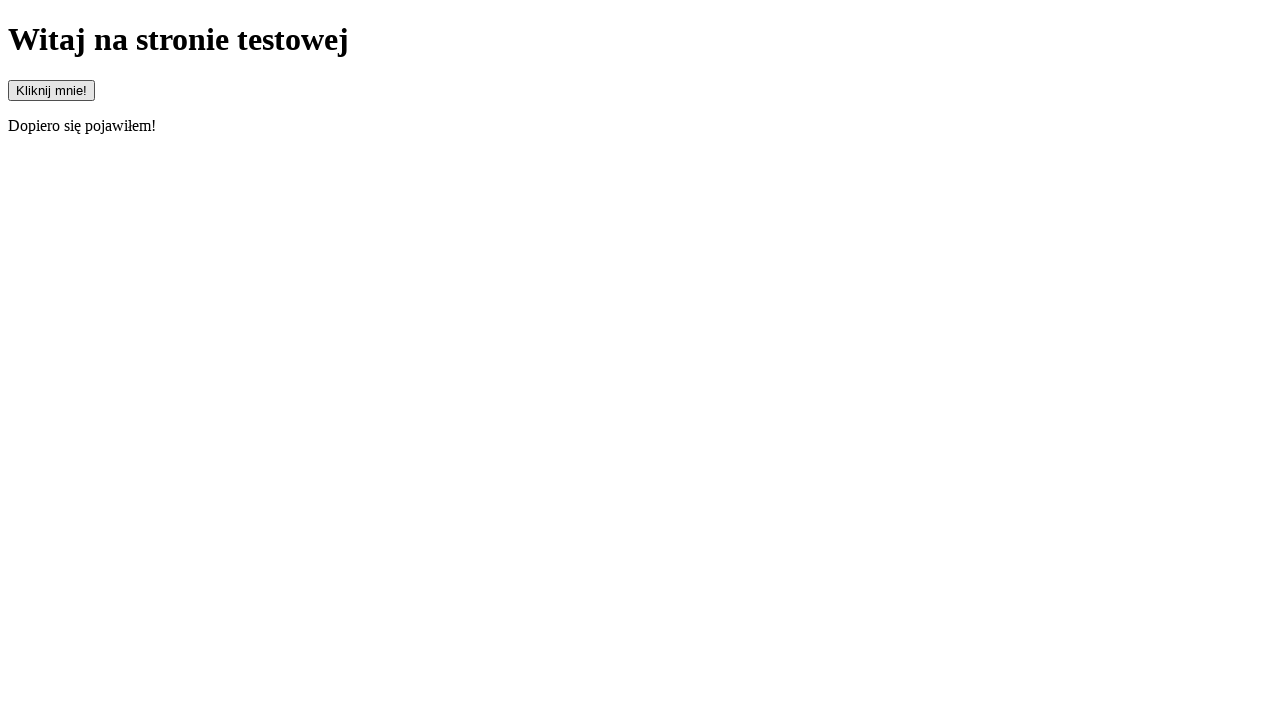